Tests JavaScript alert functionality by clicking a button to trigger an alert and accepting it

Starting URL: https://the-internet.herokuapp.com/javascript_alerts

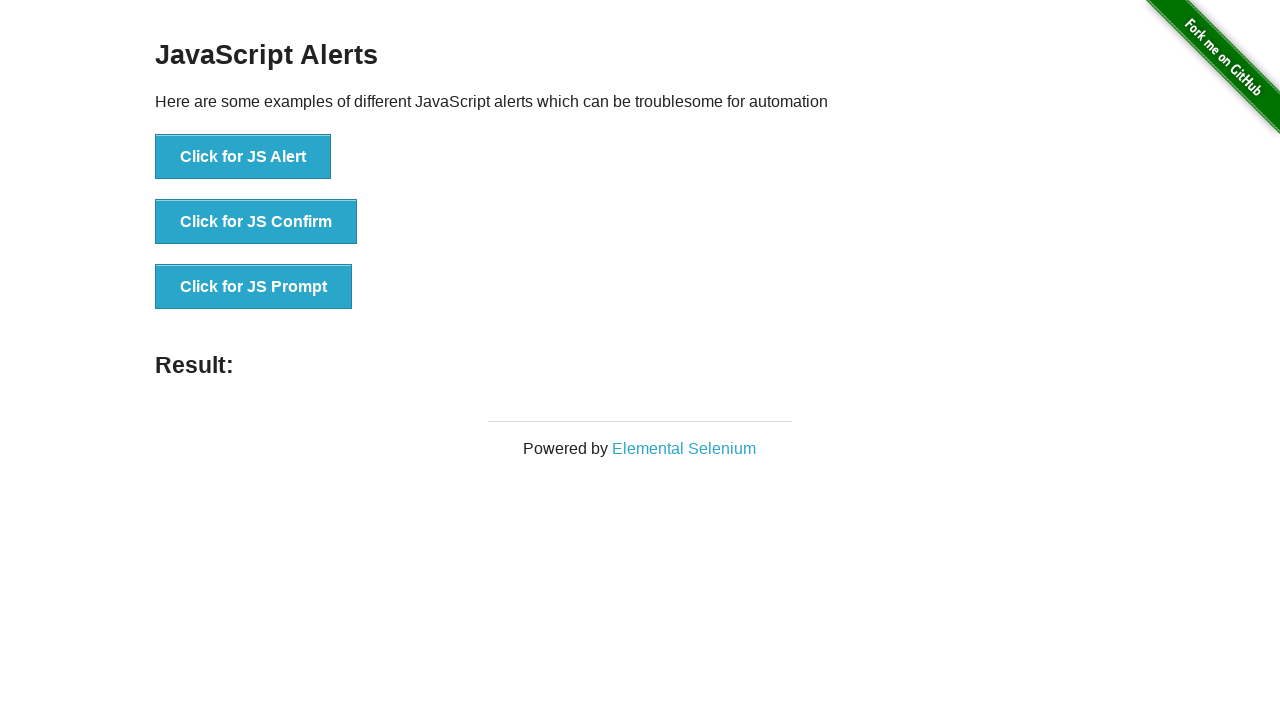

Clicked 'Click for JS Alert' button to trigger JavaScript alert at (243, 157) on xpath=//button[contains(text(),'Click for JS Alert')]
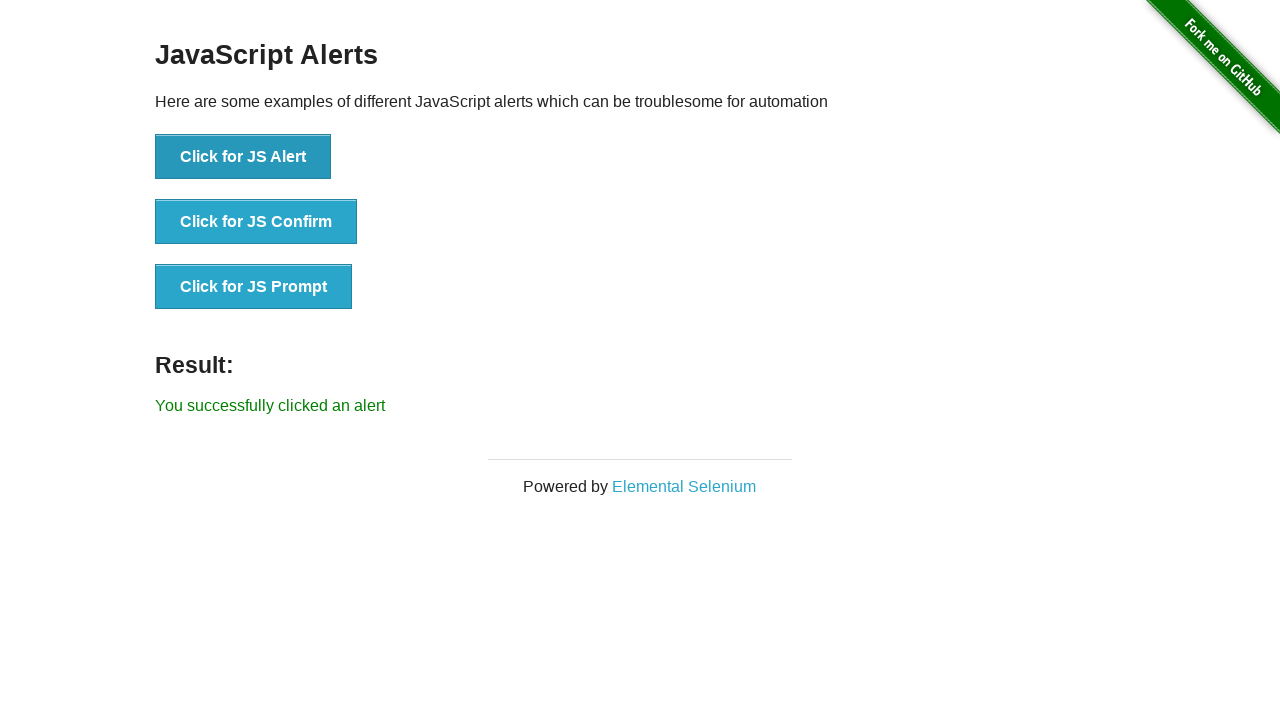

Set up dialog handler to accept alerts
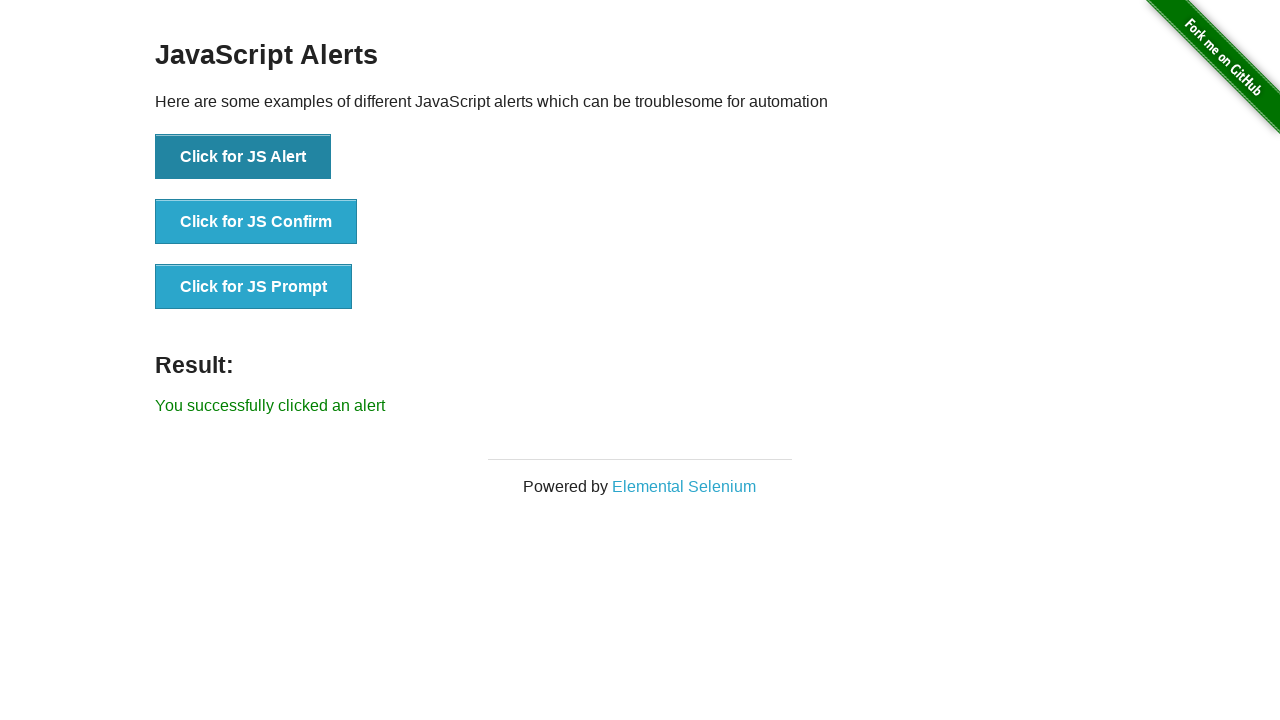

Evaluated JavaScript to click button and trigger alert with handler active
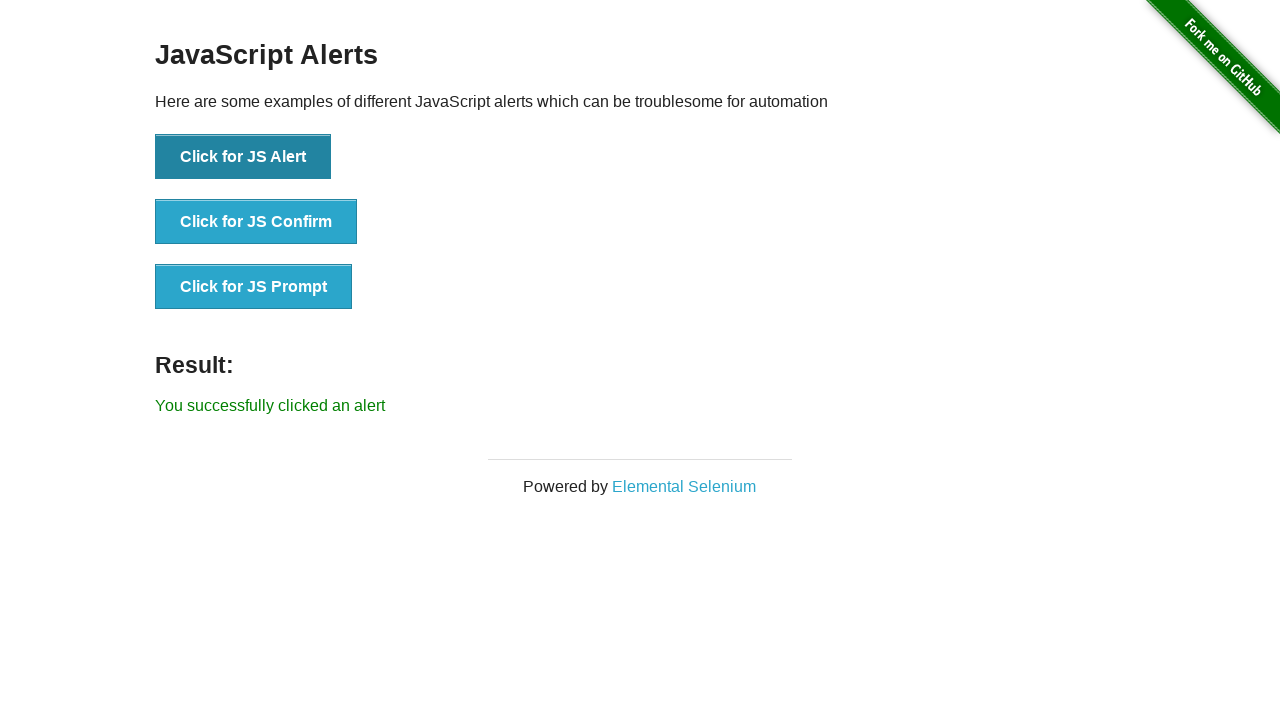

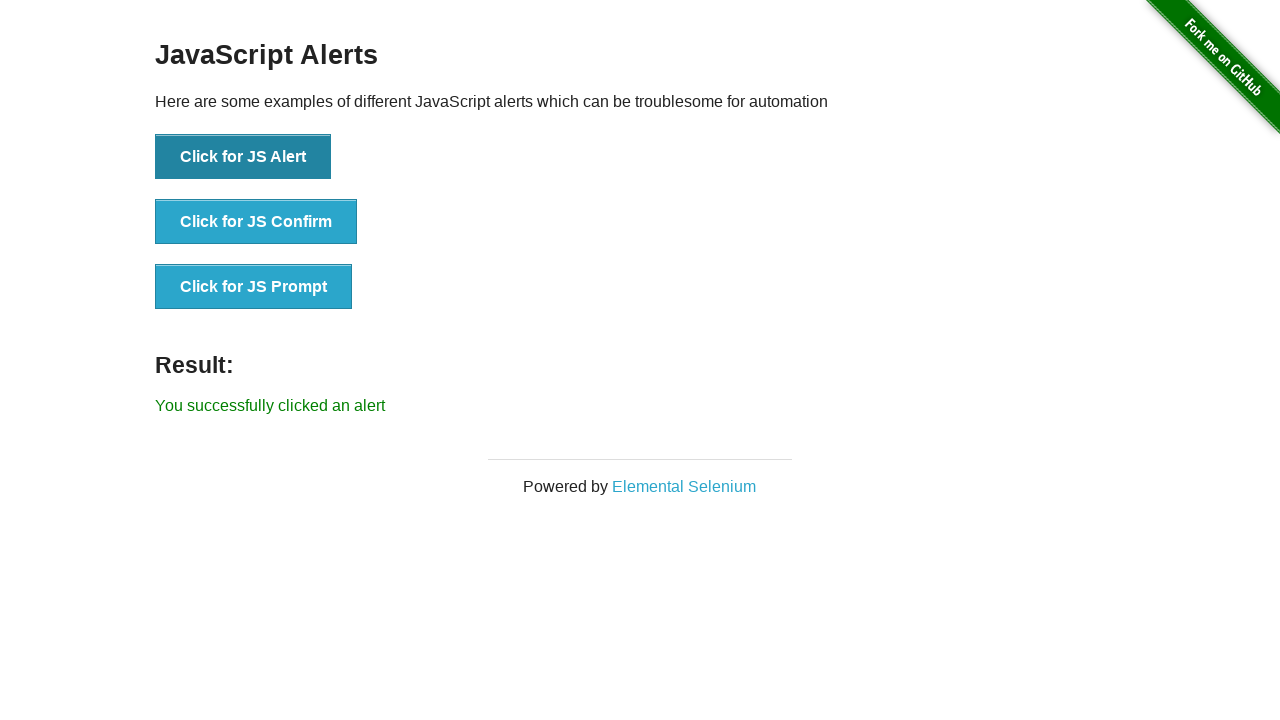